Tests handling of JavaScript alert dialogs by clicking a button that triggers an alert and accepting it

Starting URL: https://the-internet.herokuapp.com/javascript_alerts

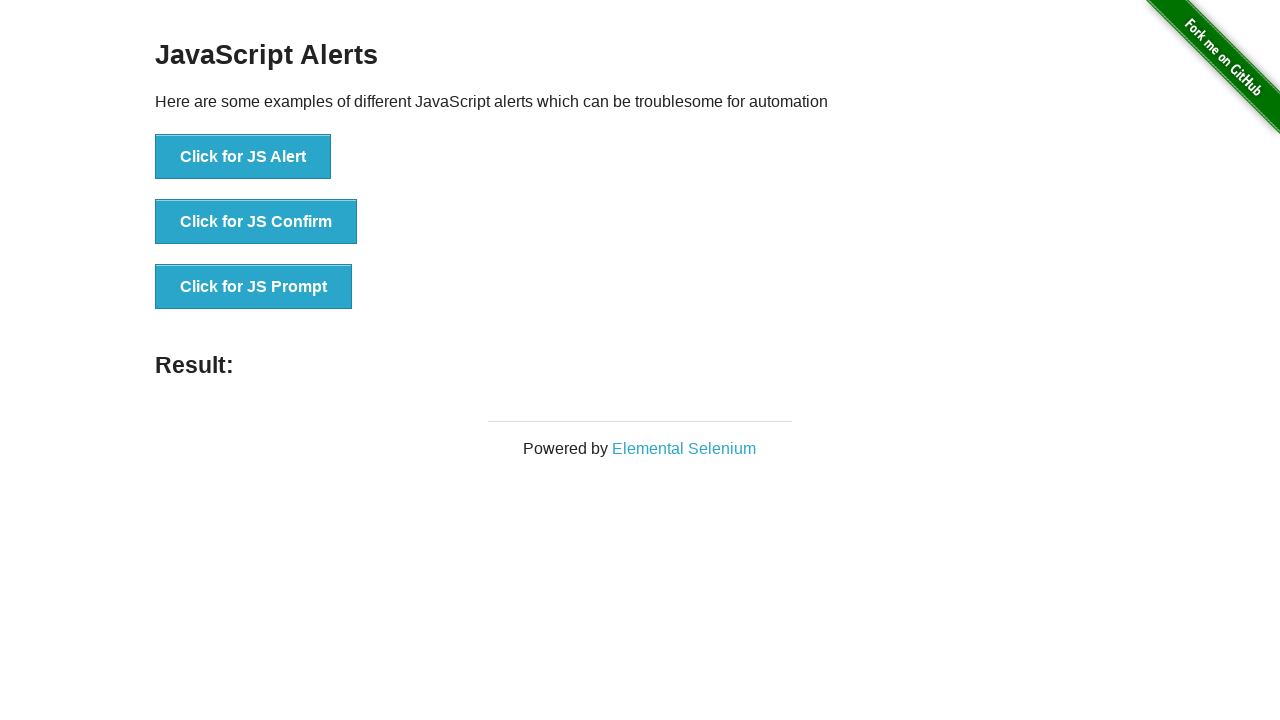

Accepted the JavaScript alert dialog
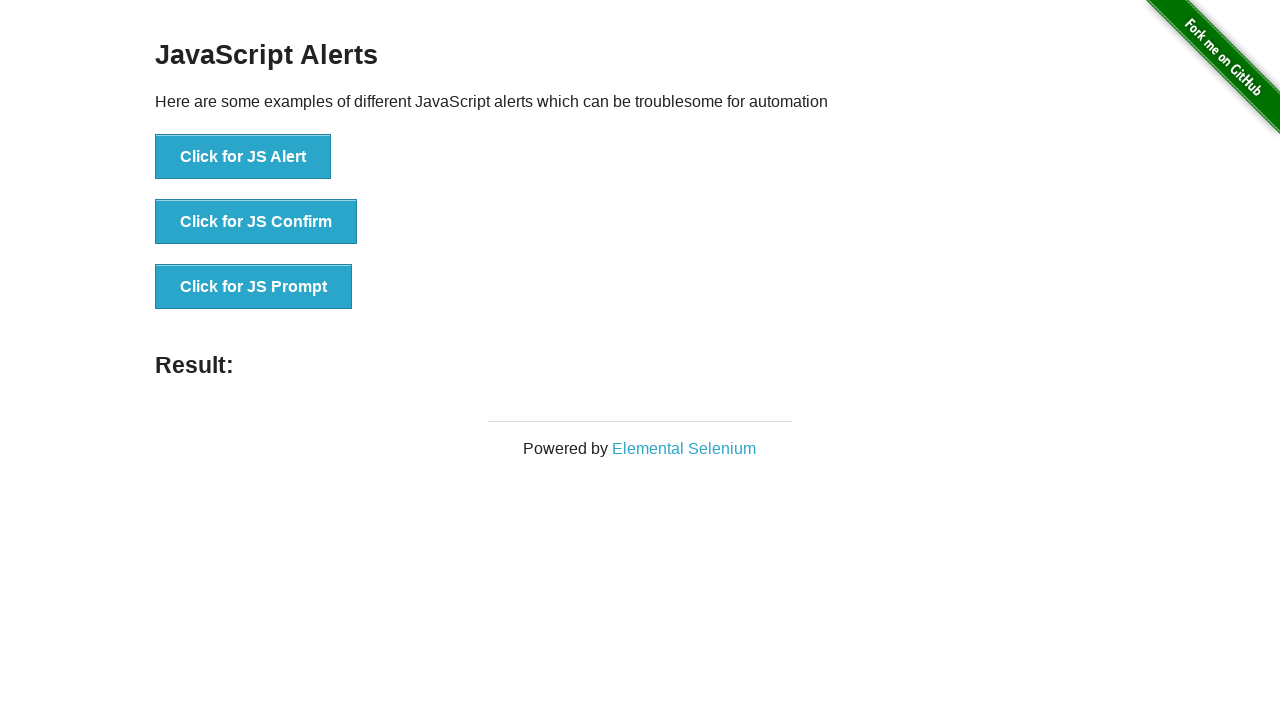

Clicked button to trigger JavaScript alert at (243, 157) on xpath=//button[text()='Click for JS Alert']
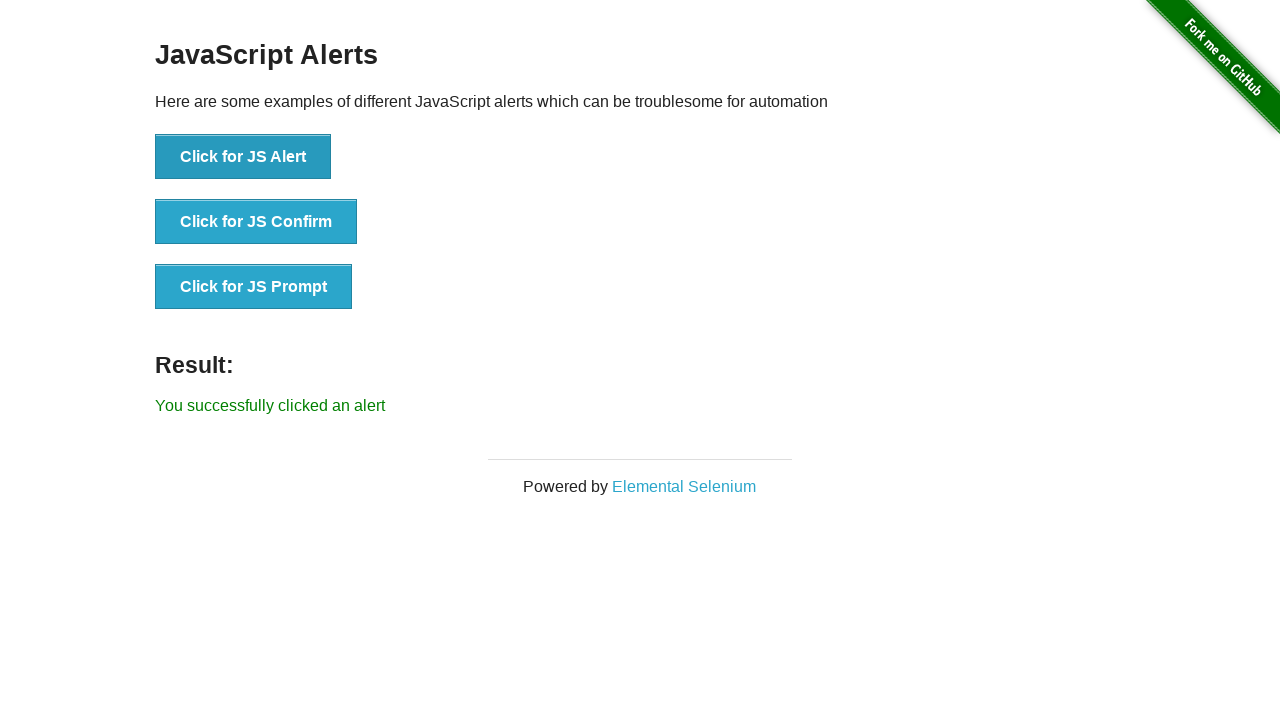

Waited 2 seconds for alert dialog to be processed
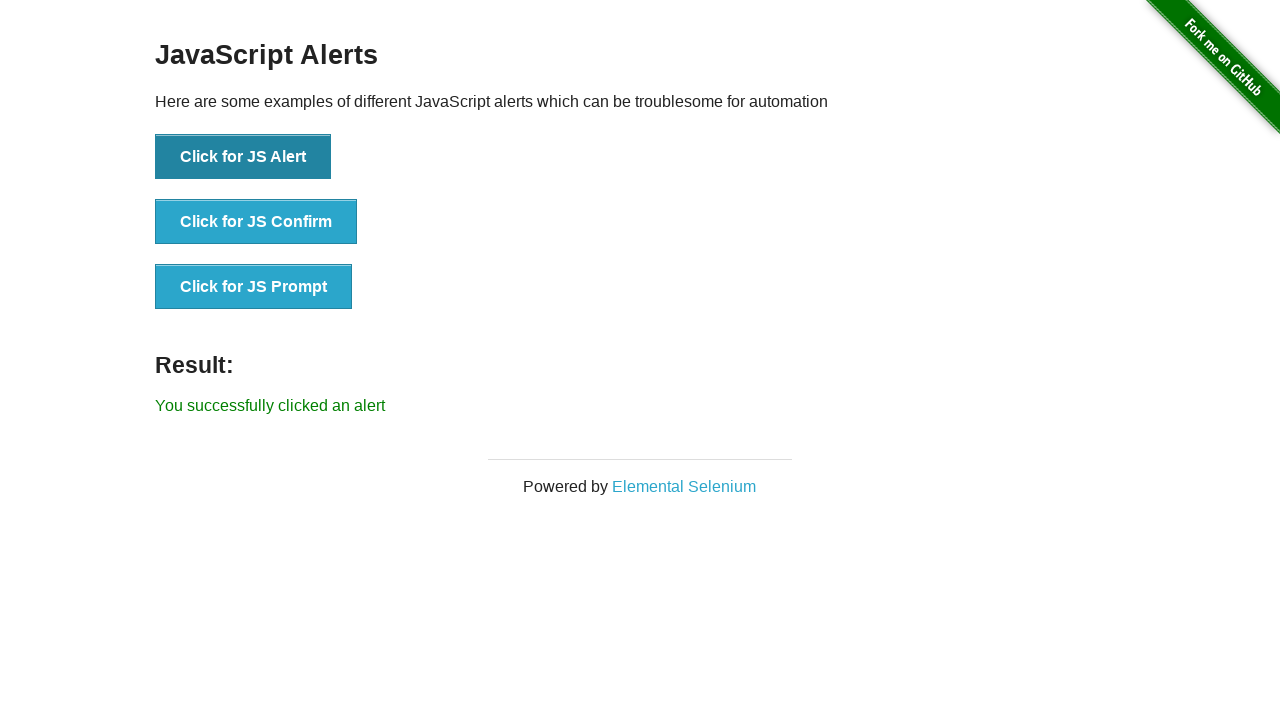

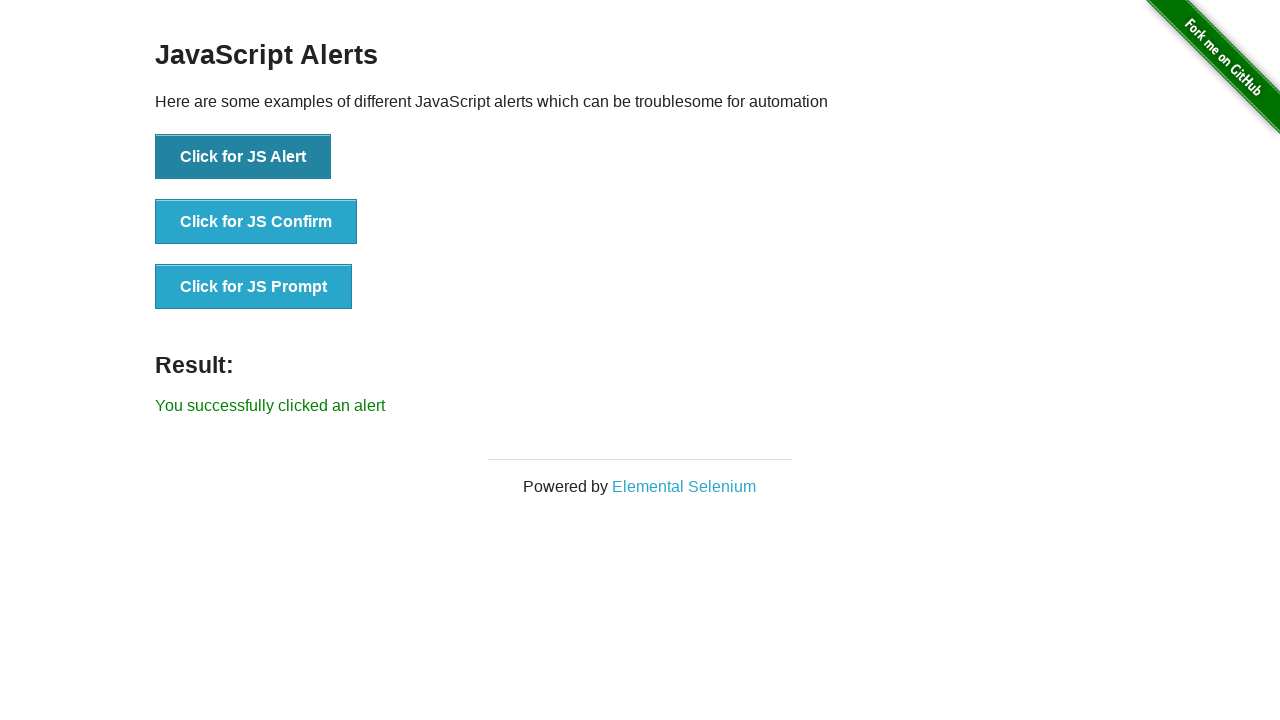